Clicks on the web form link and verifies the navigation to the web form page by checking URL and title text

Starting URL: https://bonigarcia.dev/selenium-webdriver-java/

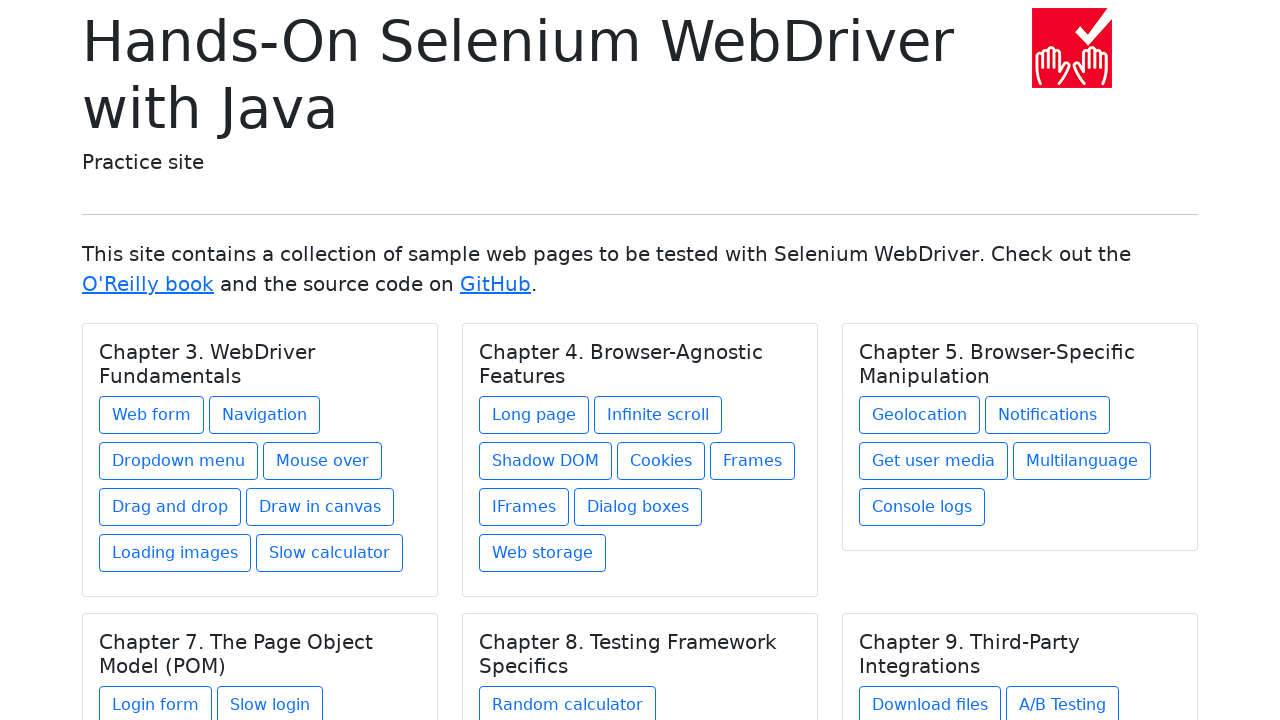

Clicked on the web form link at (152, 415) on a[href='web-form.html']
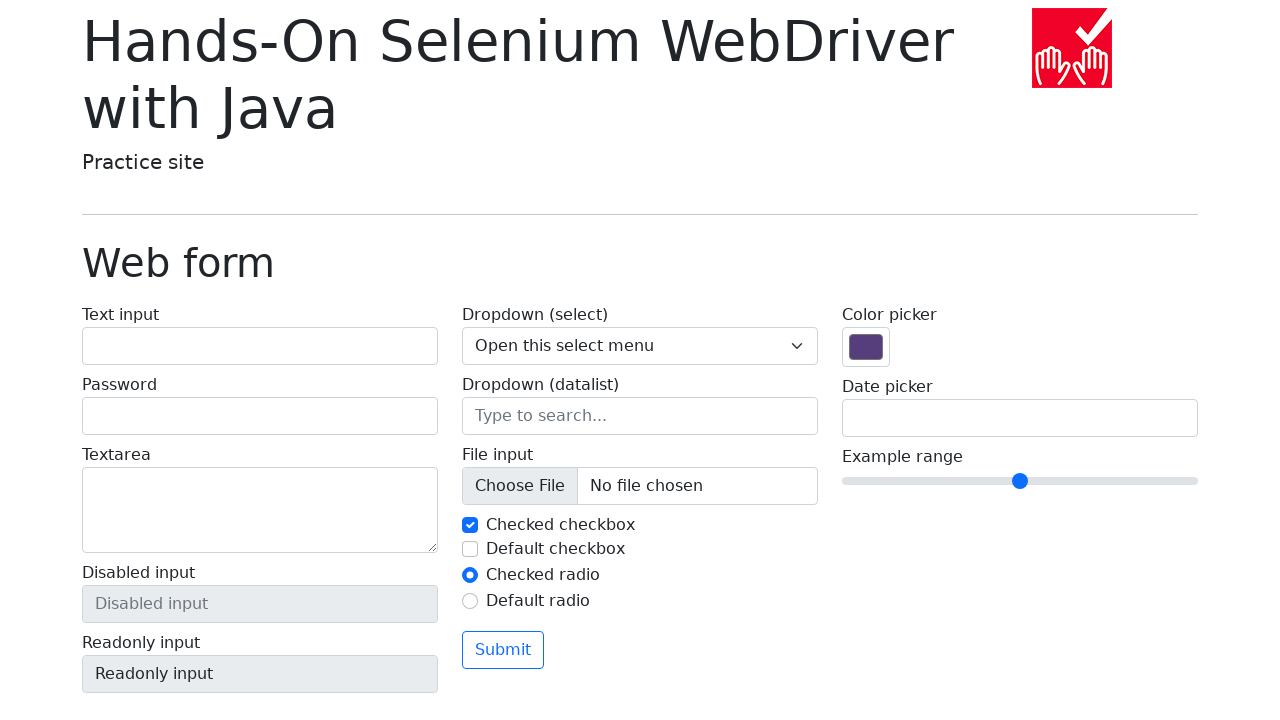

Waited for navigation to web form page
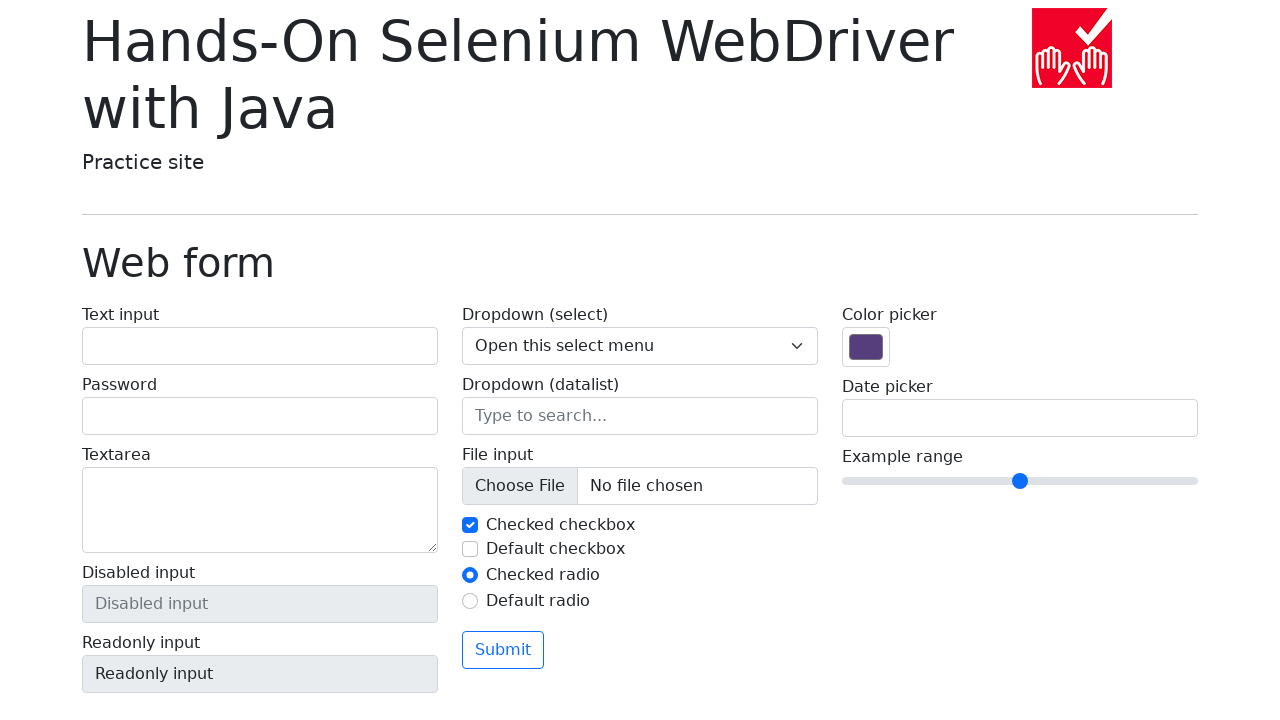

Verified URL is https://bonigarcia.dev/selenium-webdriver-java/web-form.html
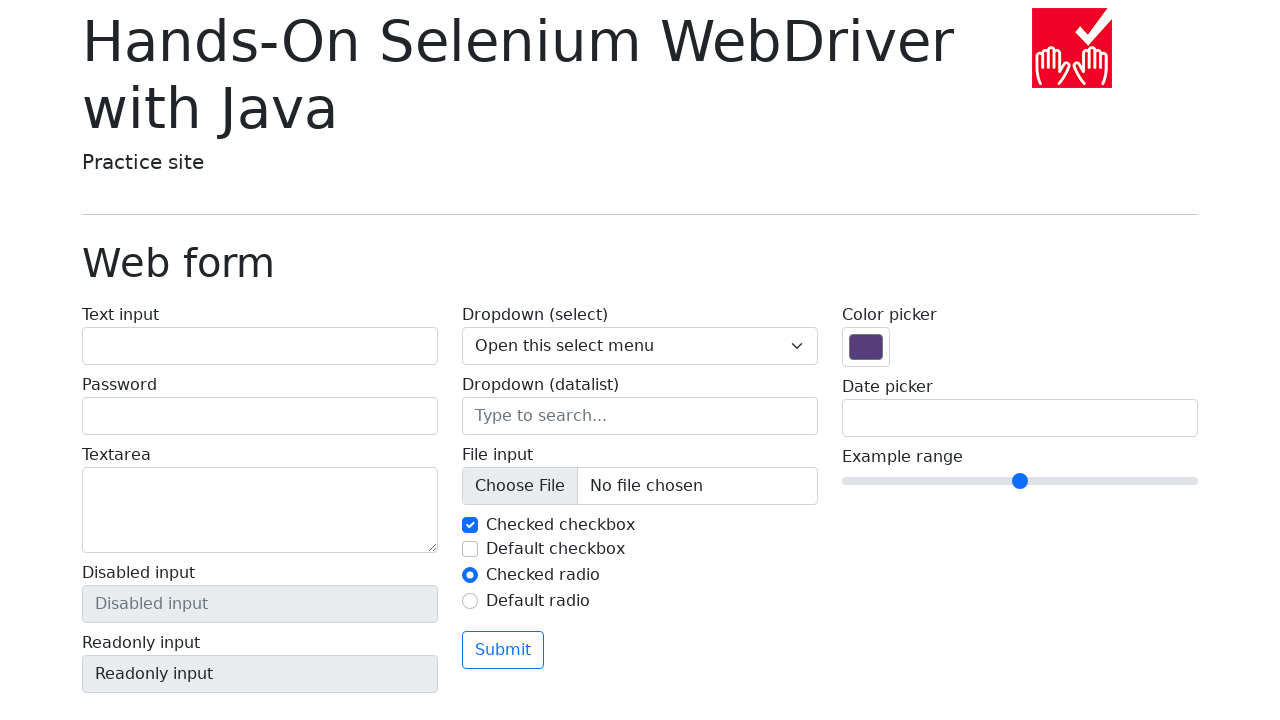

Located the title element with class 'display-6'
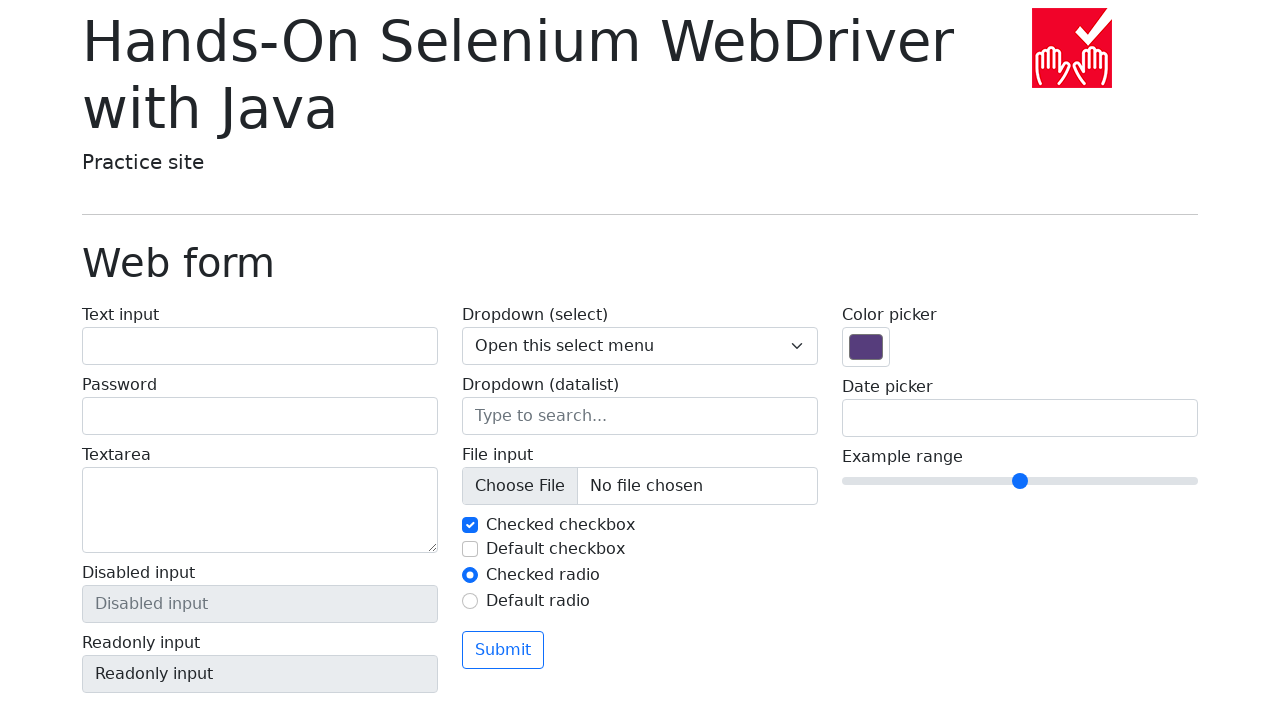

Verified title text content is 'Web form'
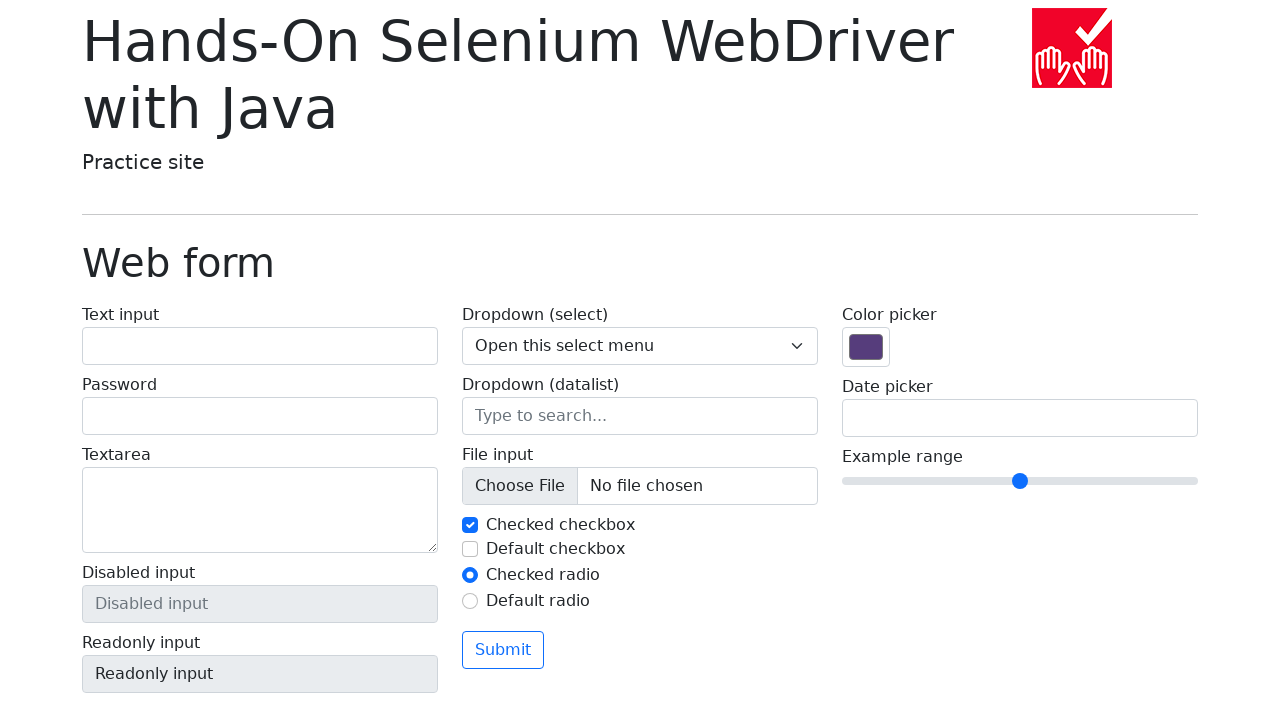

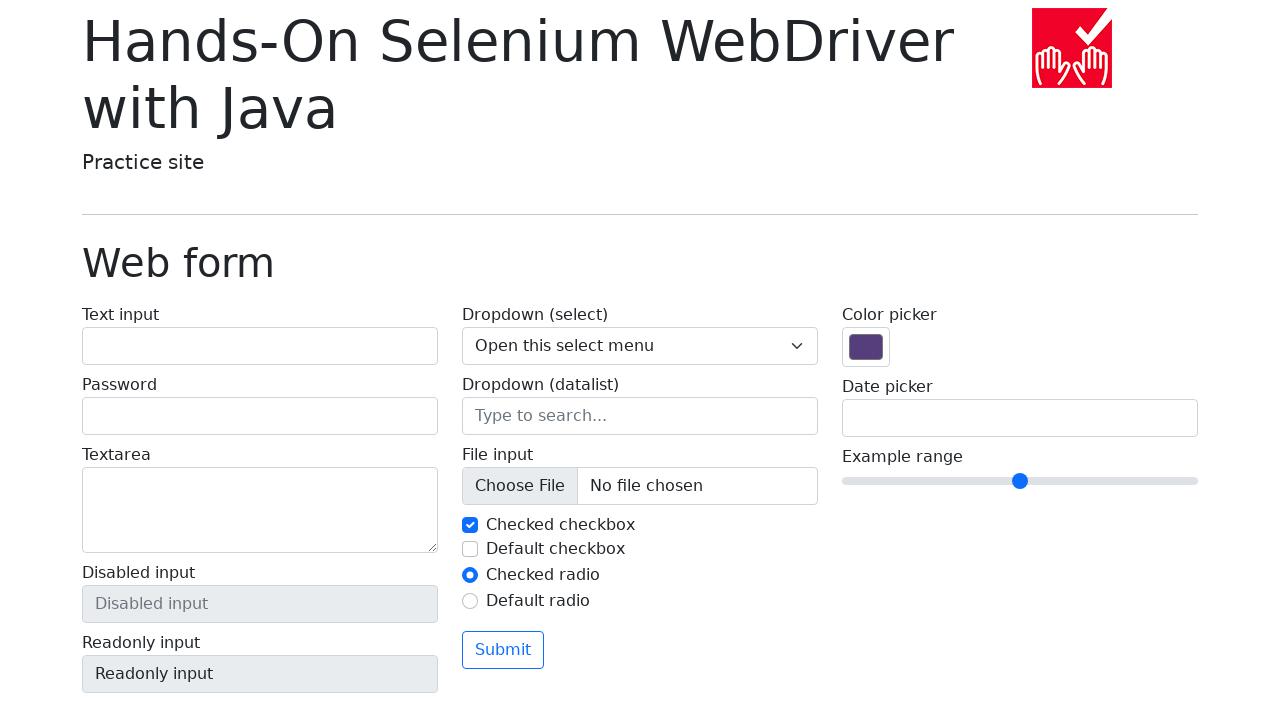